Tests file upload functionality by selecting a file using the file input, submitting the form, and verifying the upload success message is displayed.

Starting URL: https://the-internet.herokuapp.com/upload

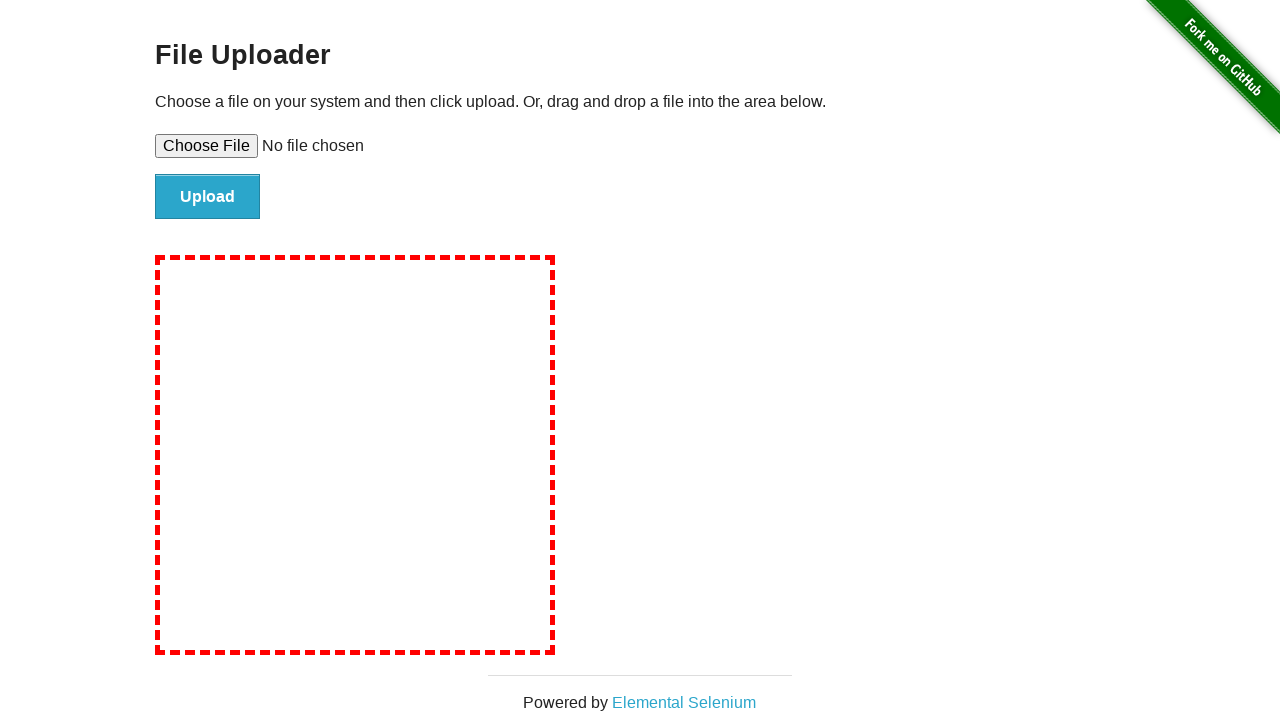

Verified page title contains 'The Internet'
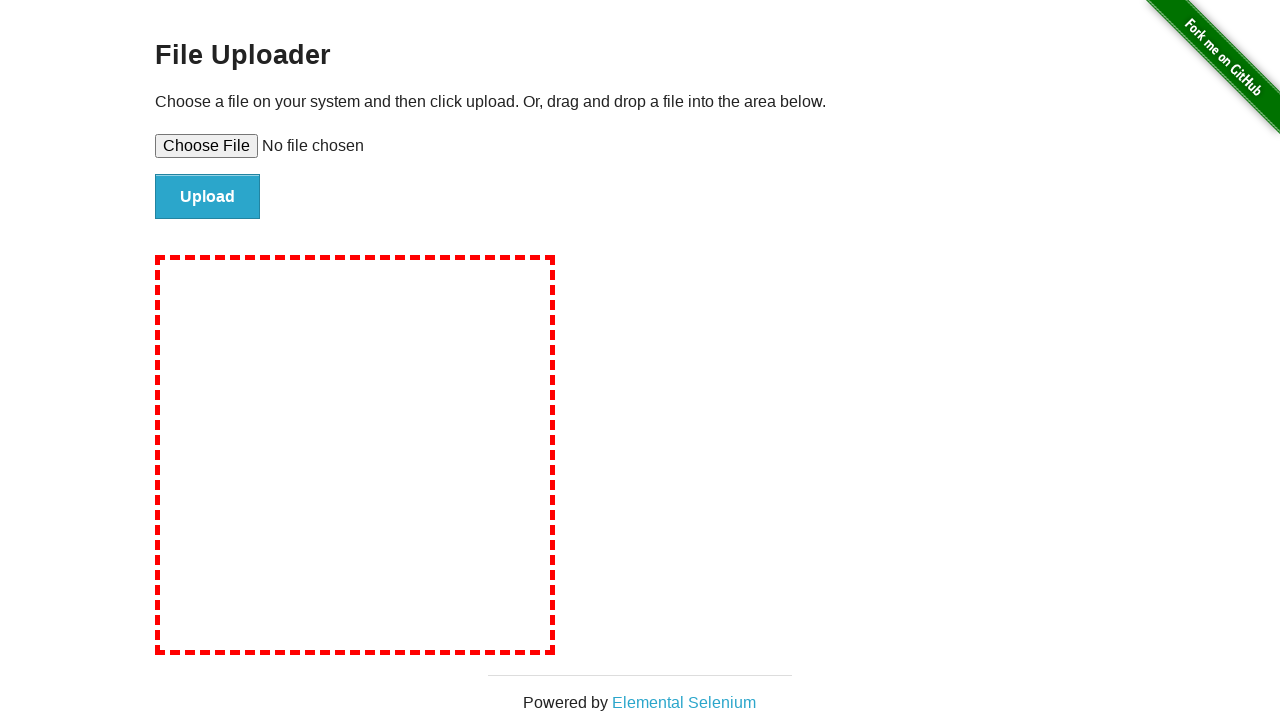

Created temporary test file for upload
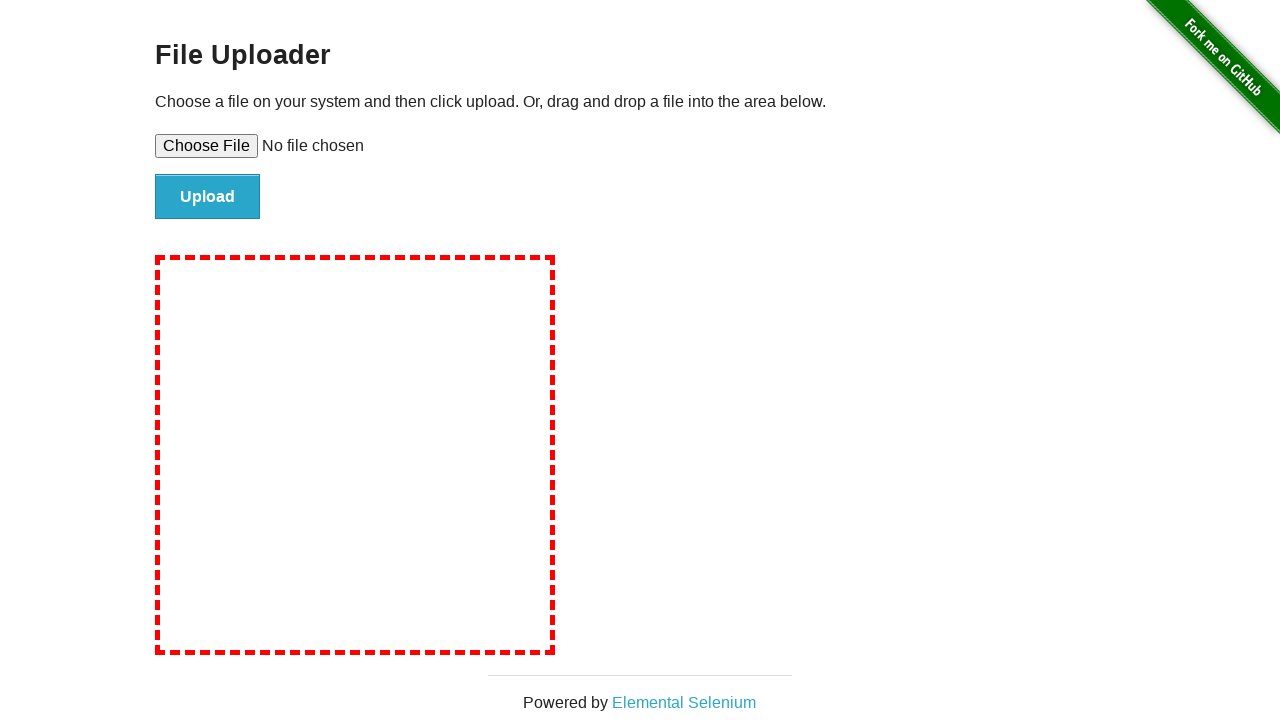

Selected test file using file input
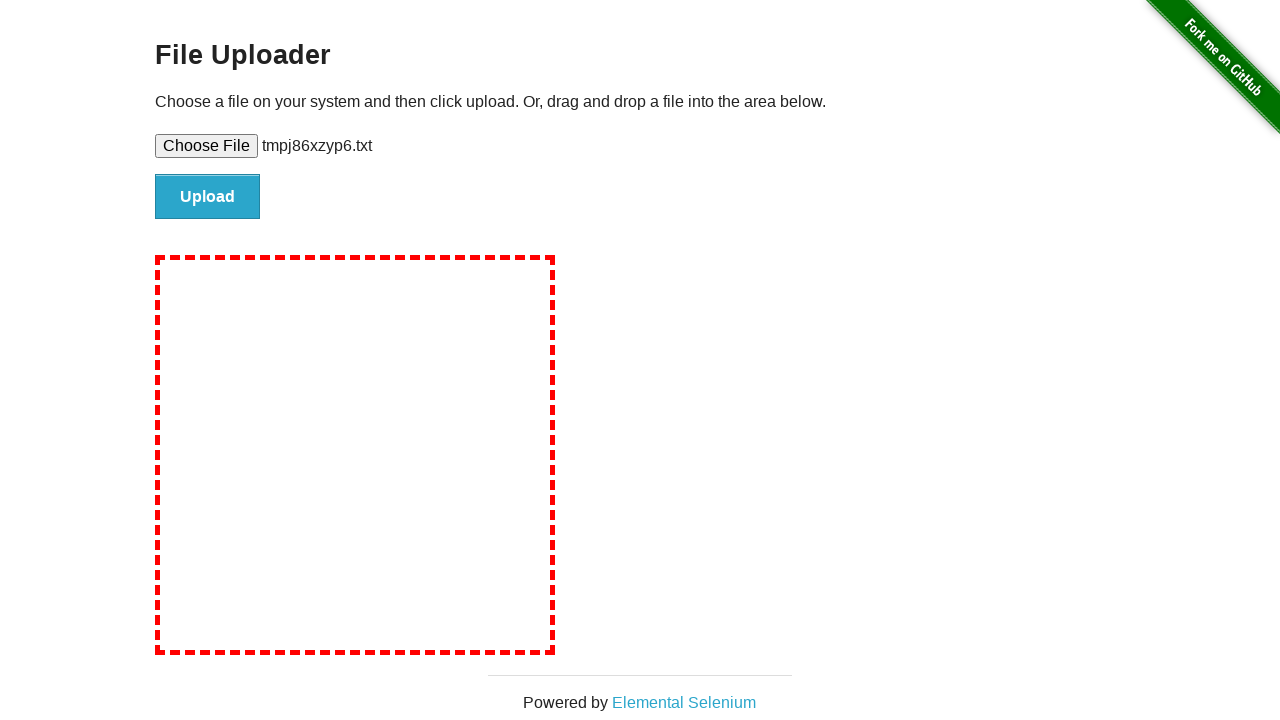

Clicked submit button to upload file at (208, 197) on #file-submit
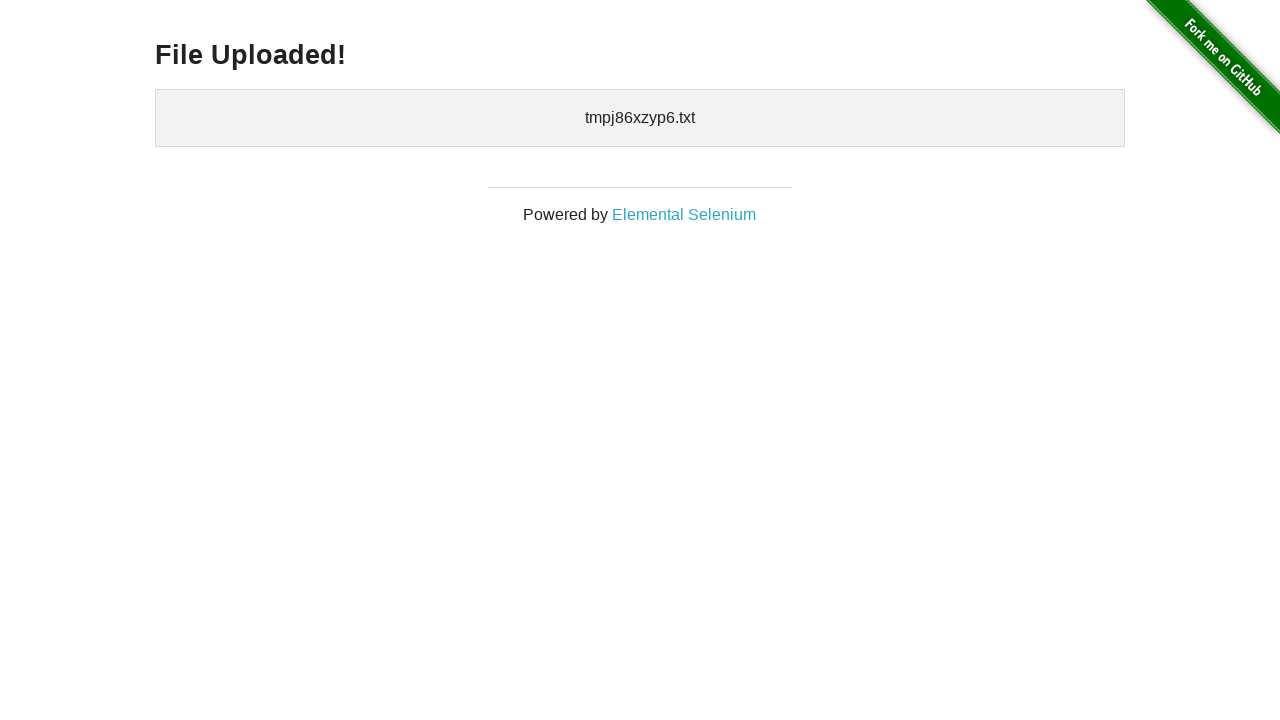

Upload success message element loaded
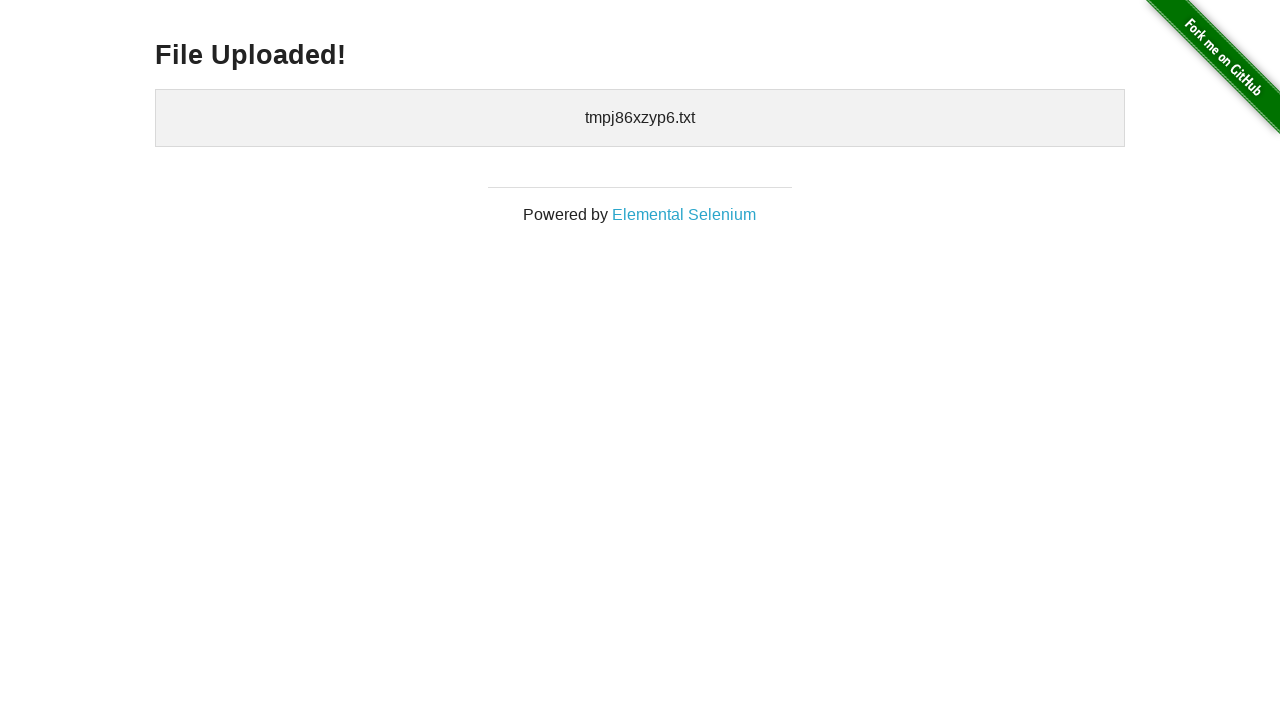

Retrieved upload success message text
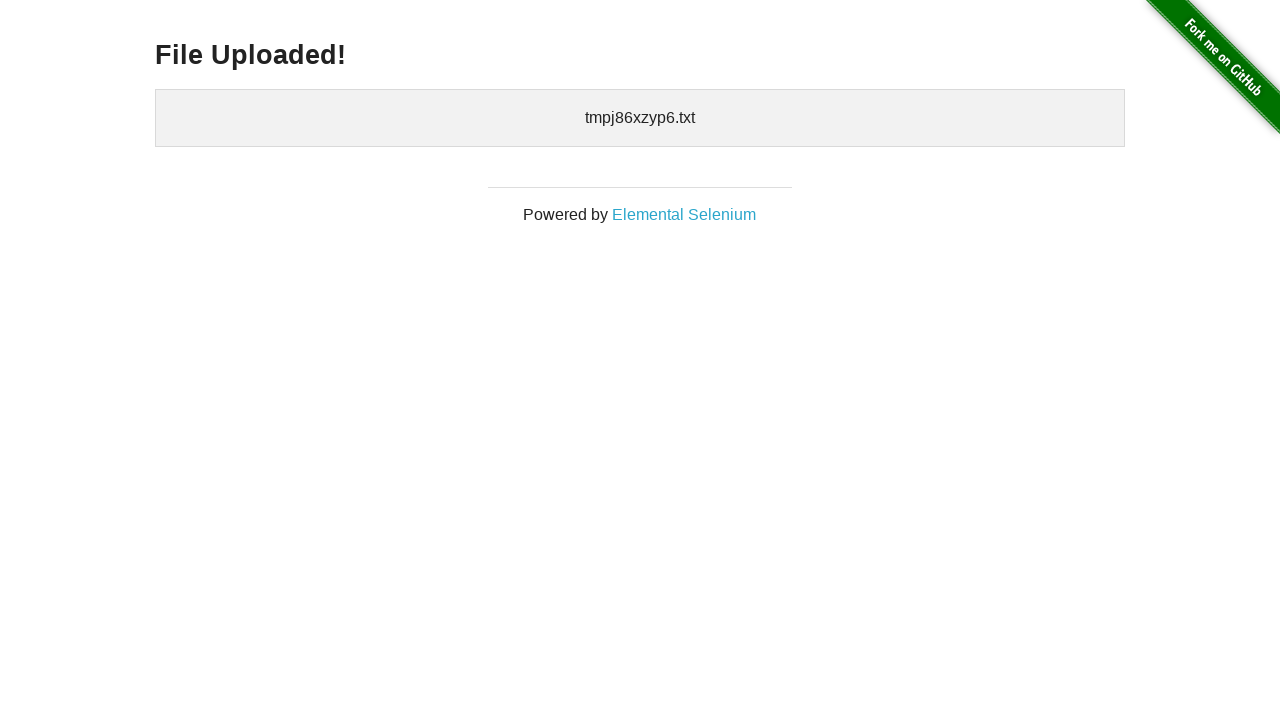

Verified 'File Uploaded!' message is displayed
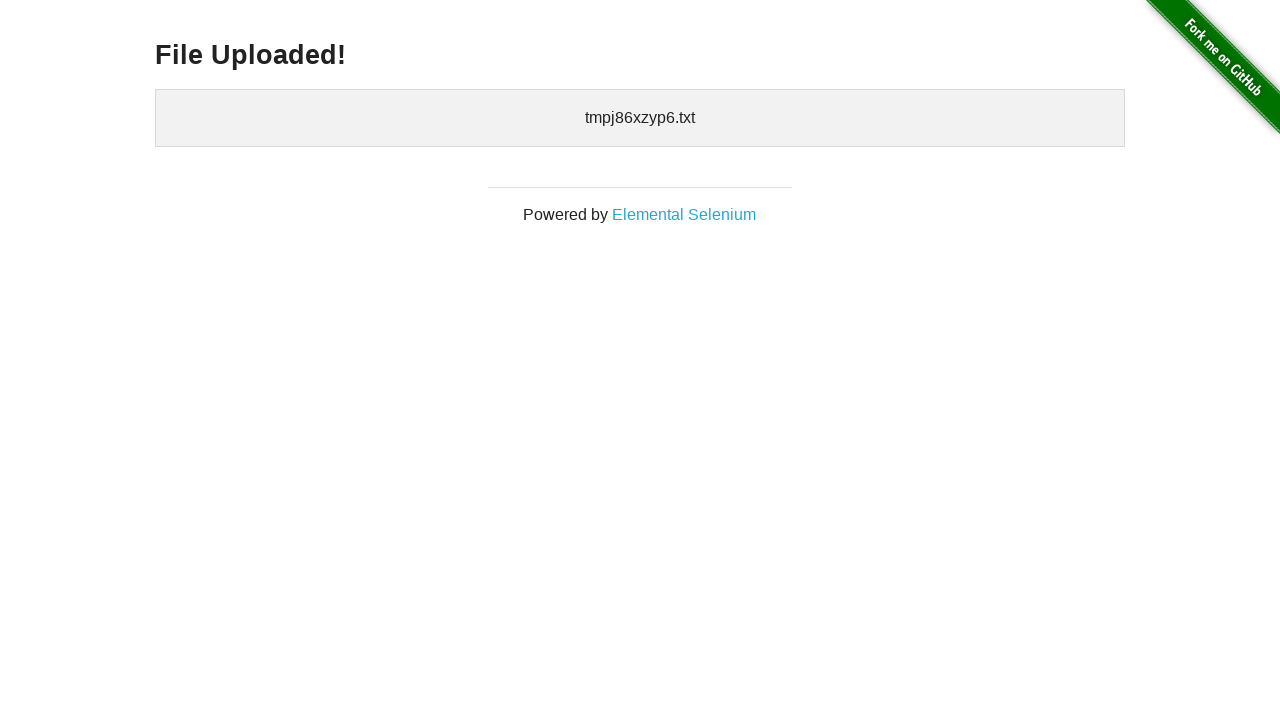

Cleaned up temporary test file
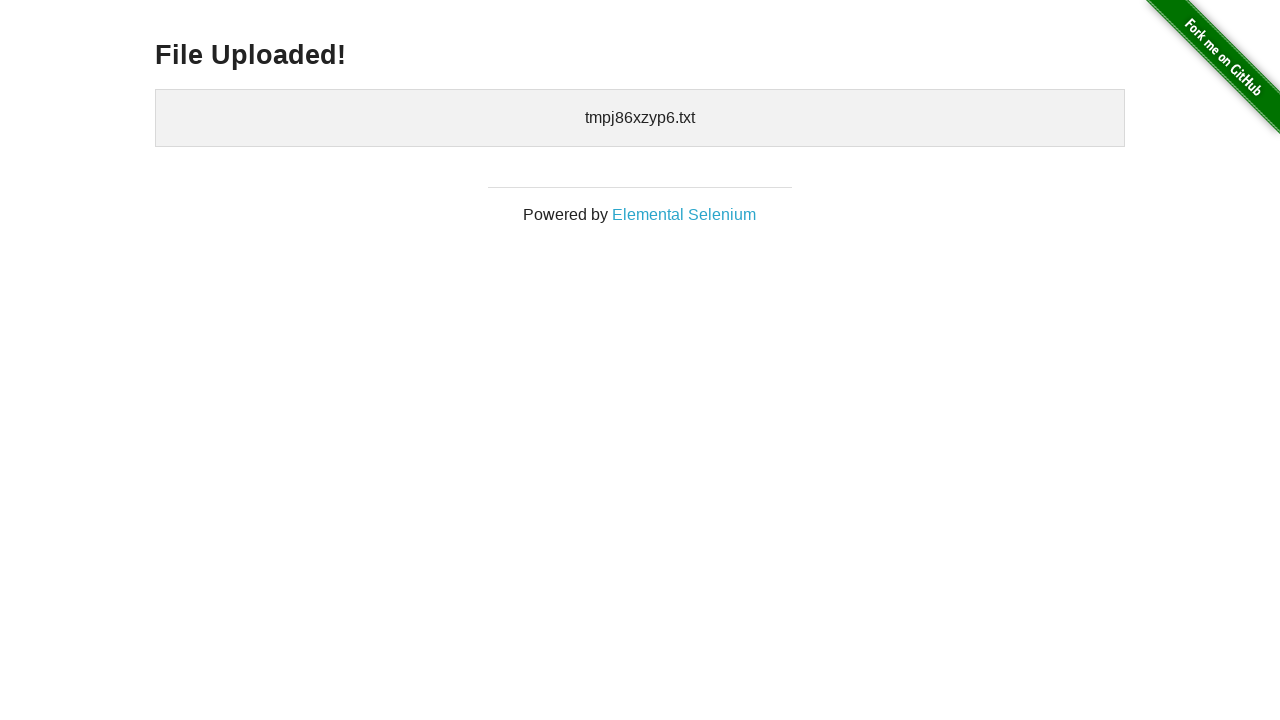

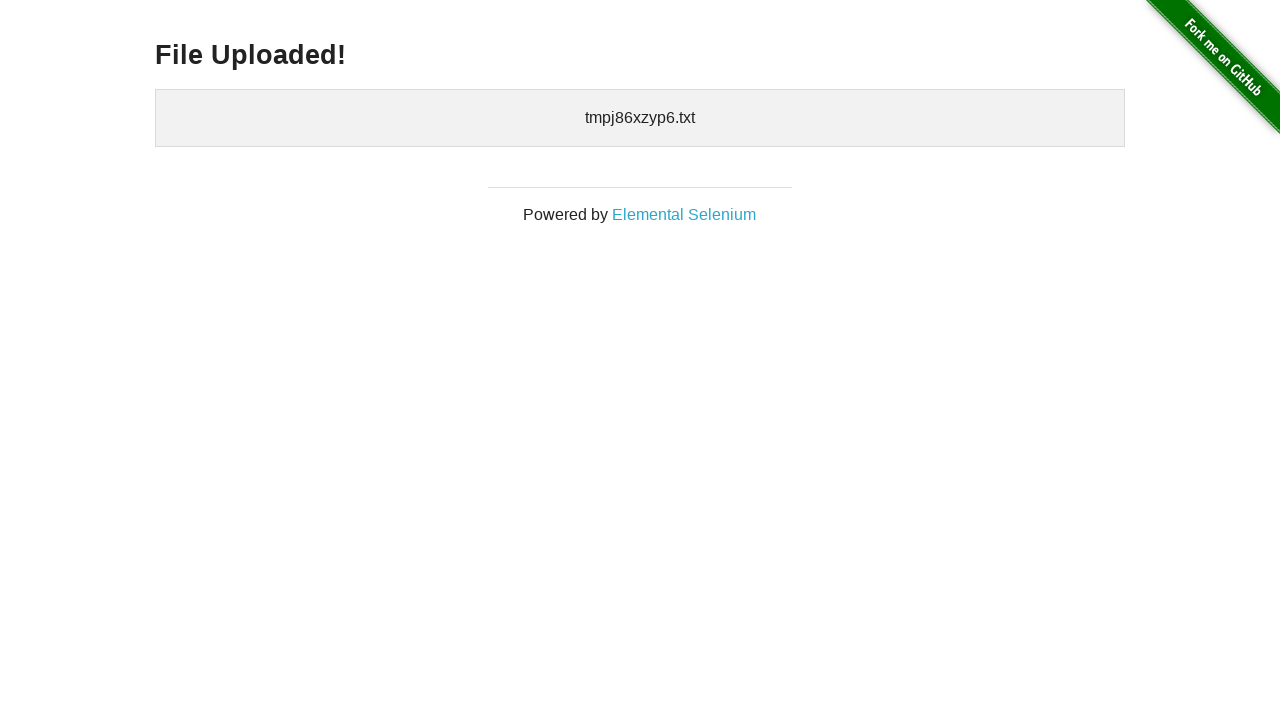